Tests JavaScript Prompt dialog by clicking the prompt button, entering "Abdullah" in the prompt, accepting it, and verifying the result contains the entered text

Starting URL: https://the-internet.herokuapp.com/javascript_alerts

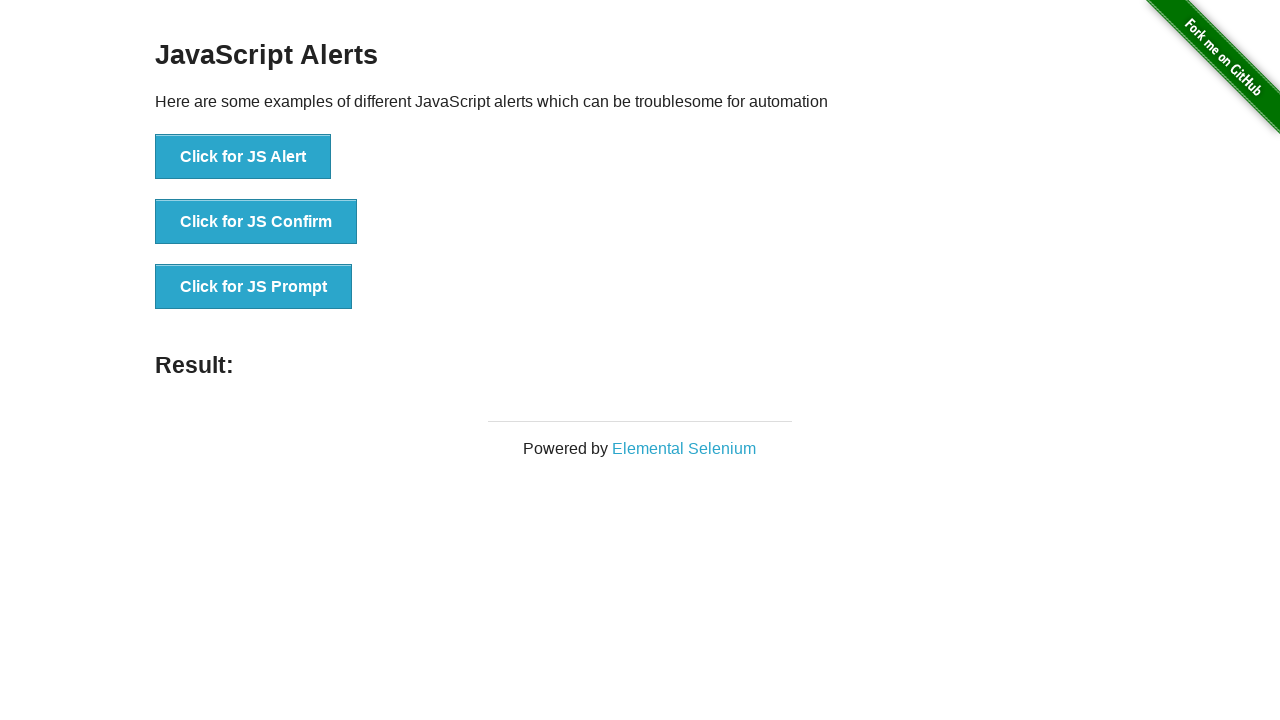

Set up dialog handler to accept prompt with 'Abdullah'
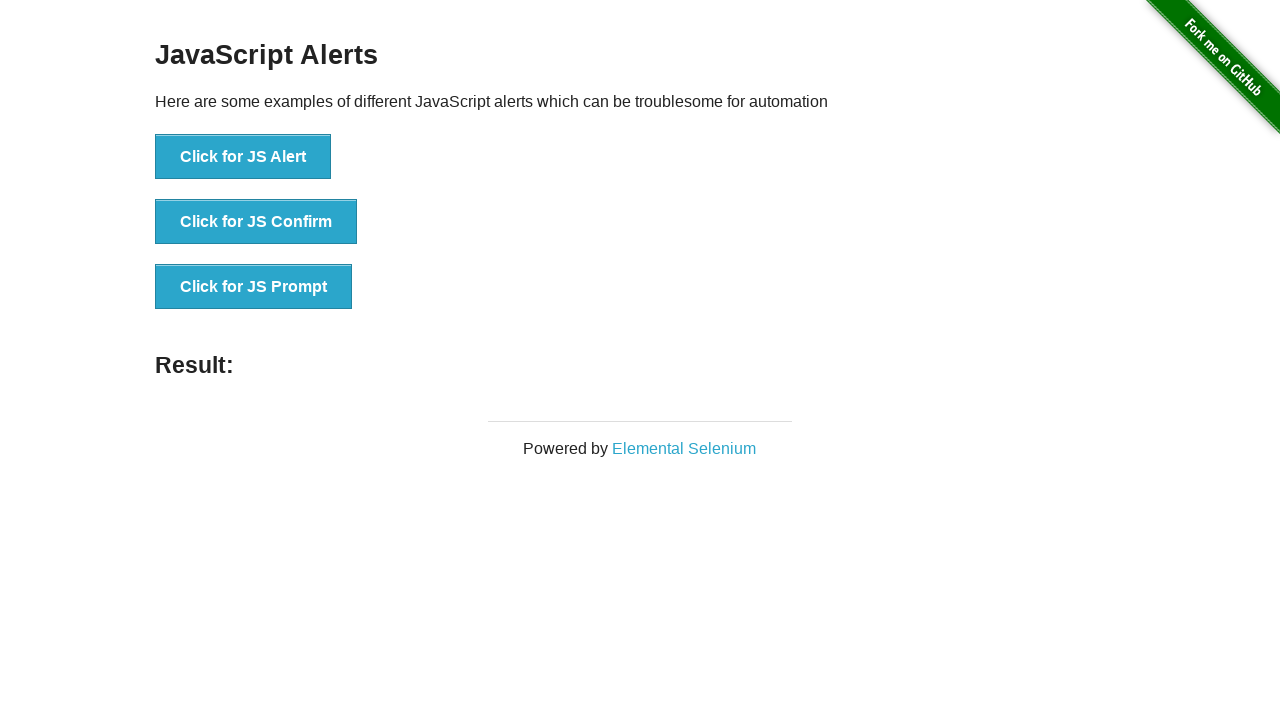

Clicked the JS Prompt button at (254, 287) on xpath=//*[text()='Click for JS Prompt']
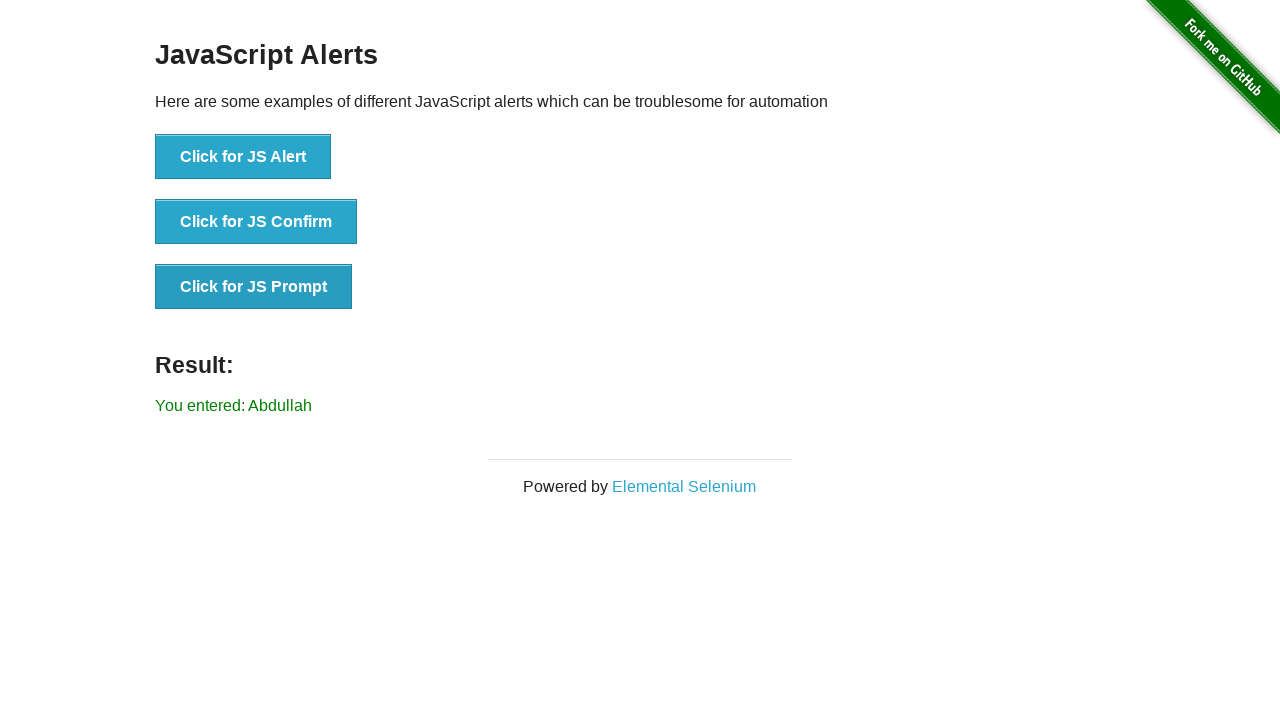

Result element loaded after prompt was accepted
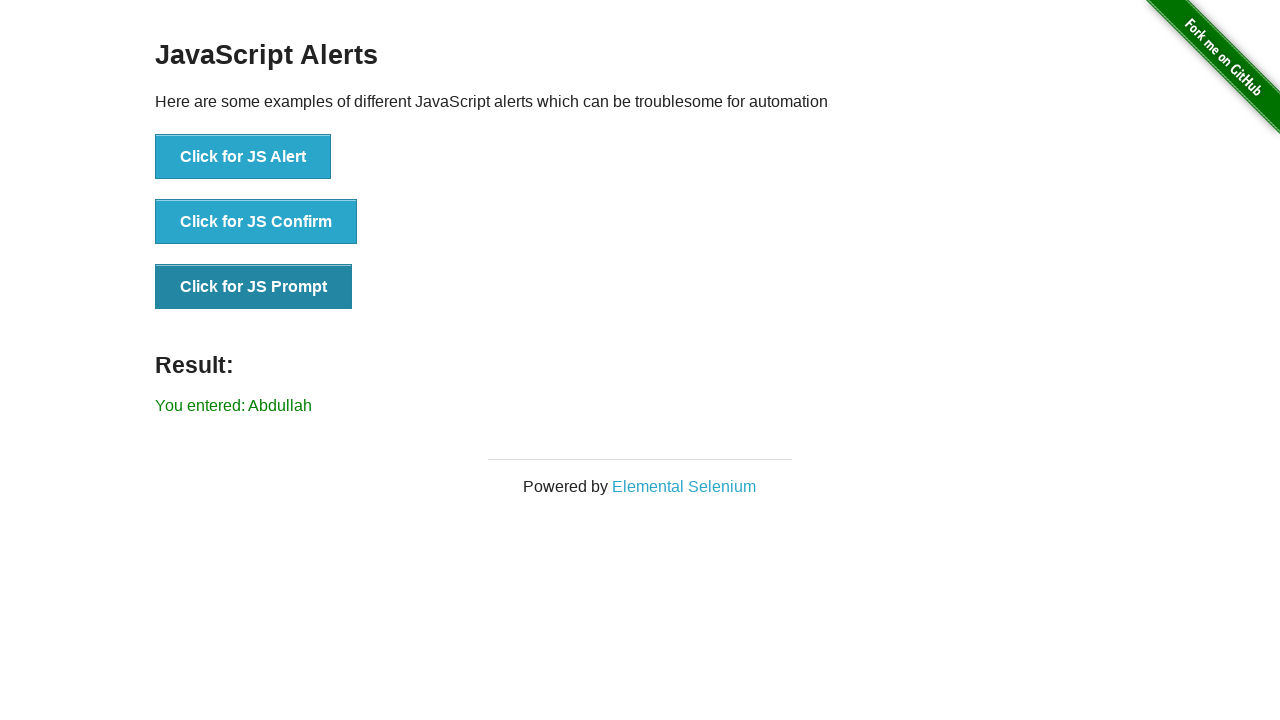

Retrieved result text content
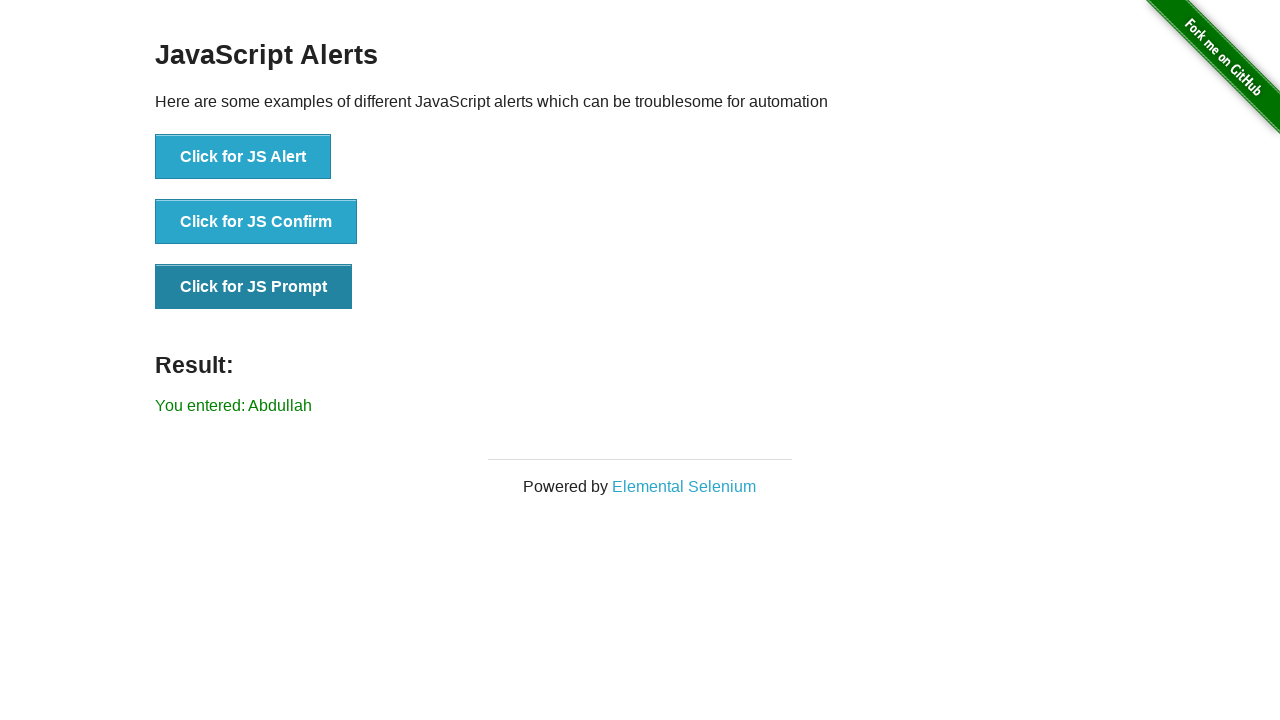

Verified that 'Abdullah' is present in the result text
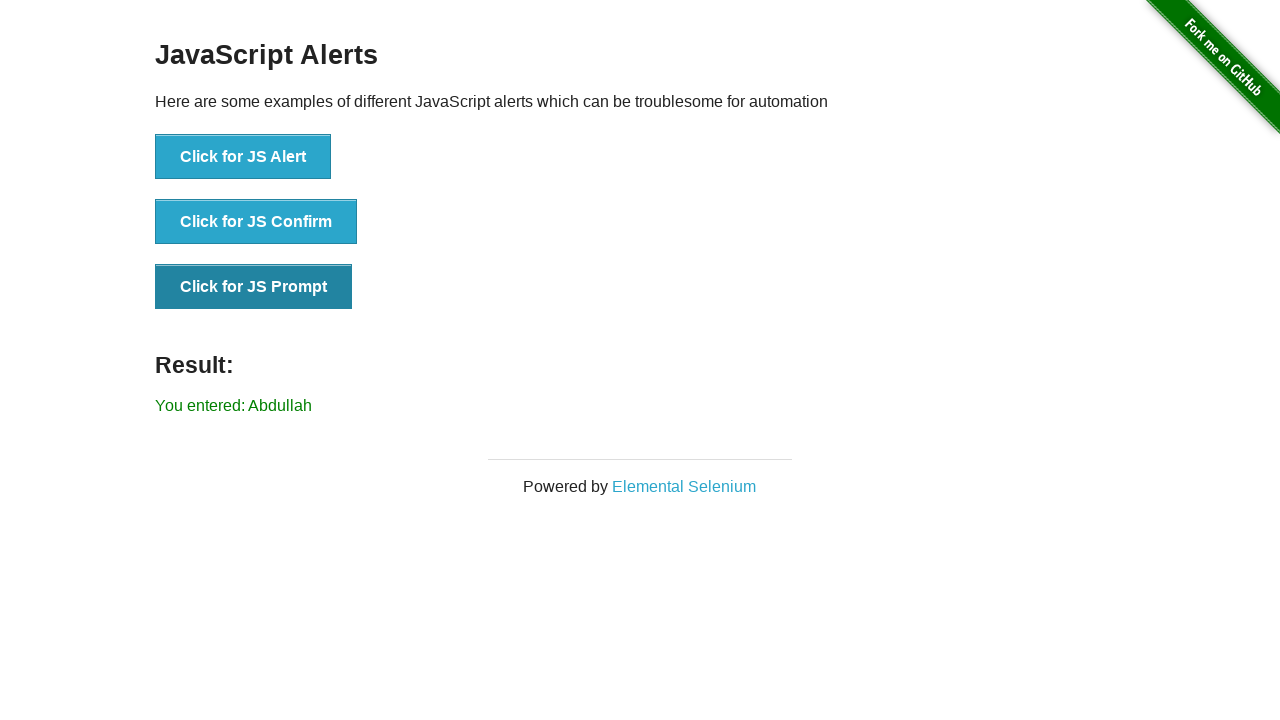

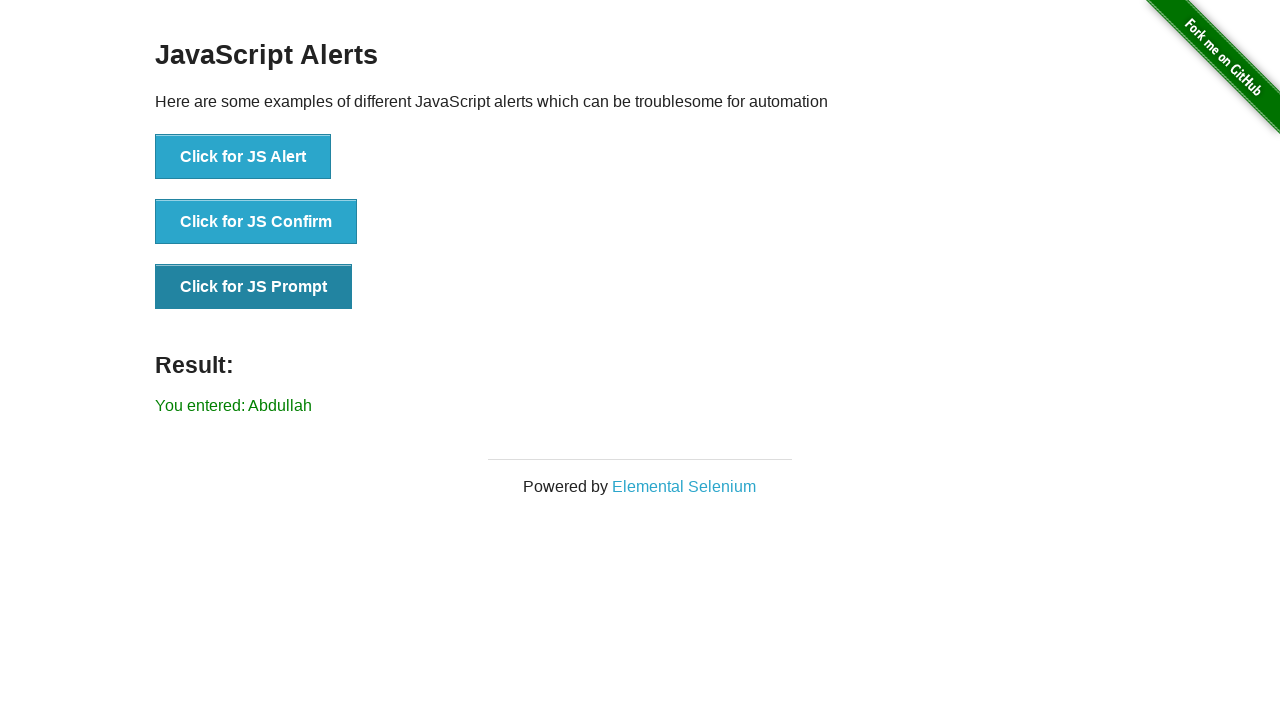